Tests a product page shopping cart functionality by navigating to a lesson page, adding multiple products to cart, and removing one product from the cart.

Starting URL: https://material.playwrightvn.com/

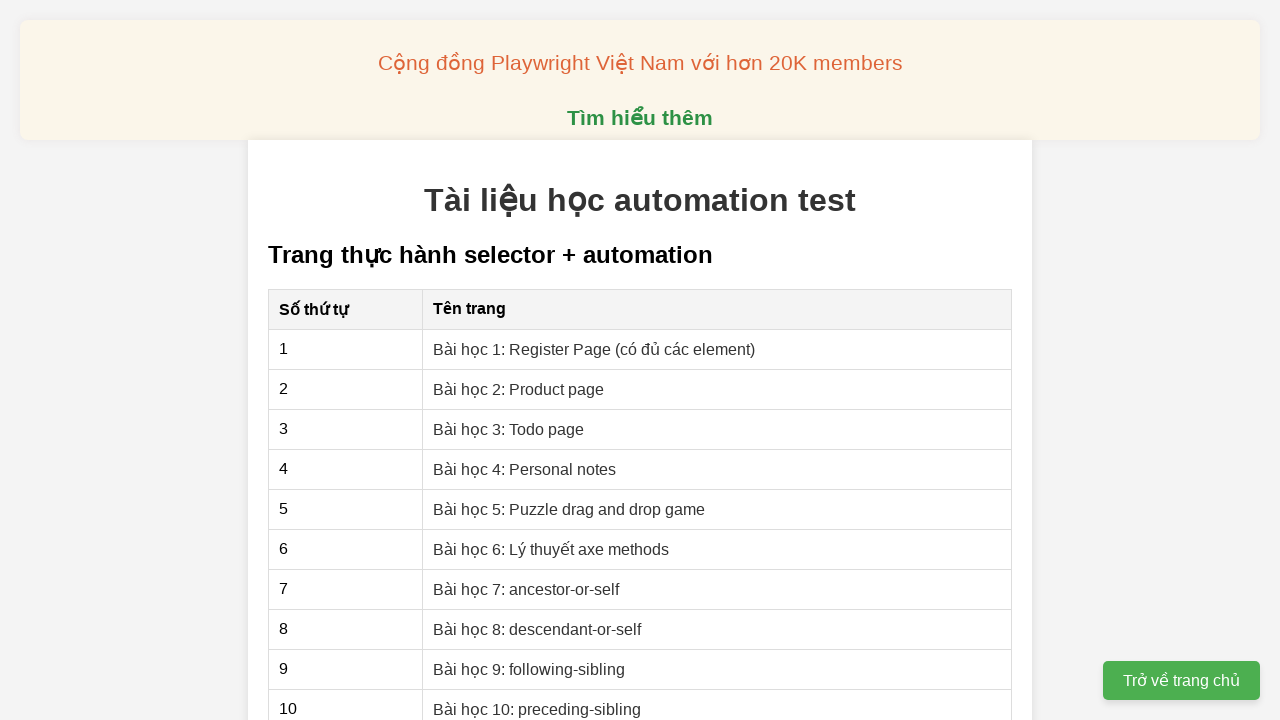

Clicked on cell containing 'Bài học 2: Product page' at (717, 389) on internal:role=cell[name="Bài học 2: Product page"i]
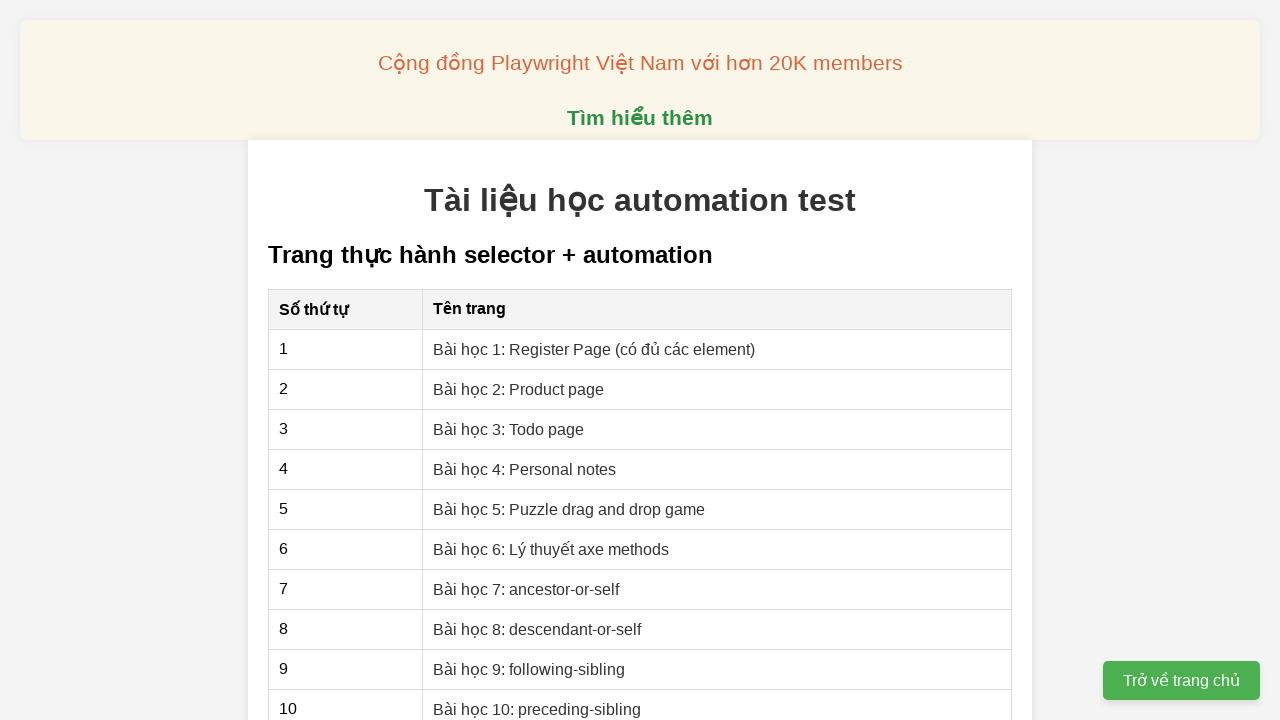

Clicked link to navigate to 'Bài học 2: Product page' at (519, 389) on internal:role=link[name="Bài học 2: Product page"i]
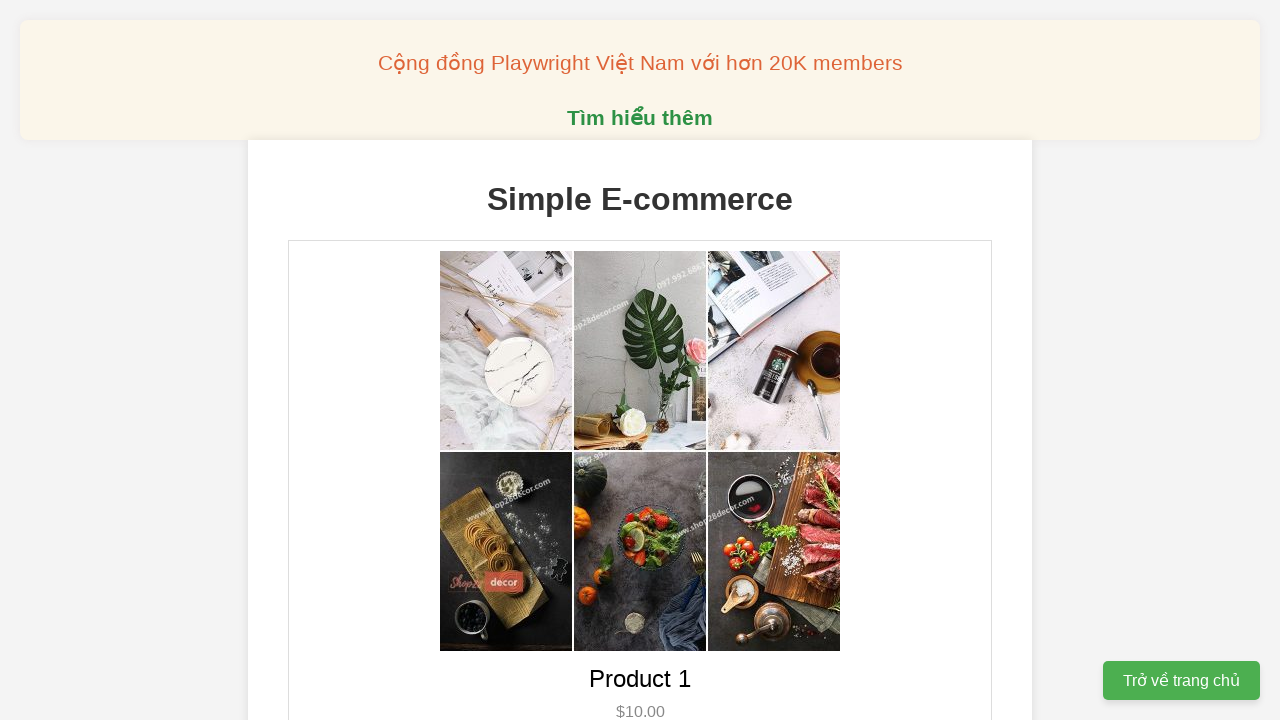

Added first product to cart at (640, 360) on internal:role=button[name="Add to Cart"i] >> nth=0
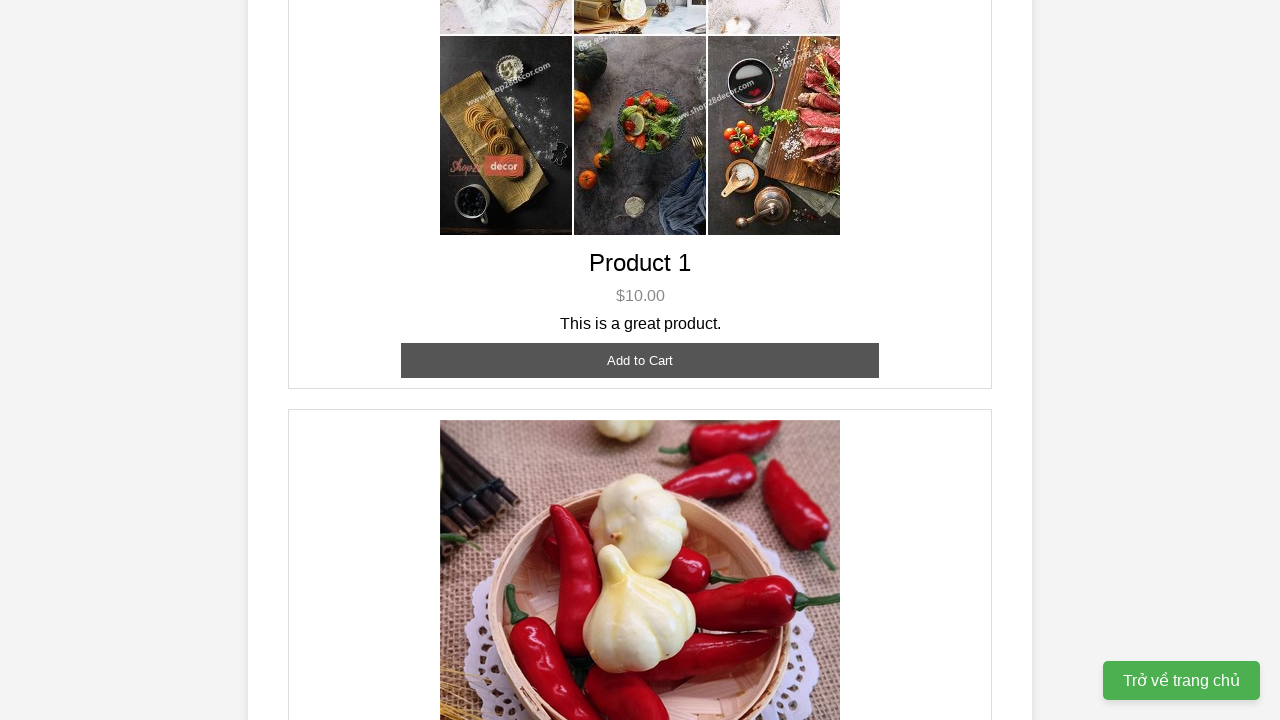

Added second product to cart at (640, 360) on internal:role=button[name="Add to Cart"i] >> nth=1
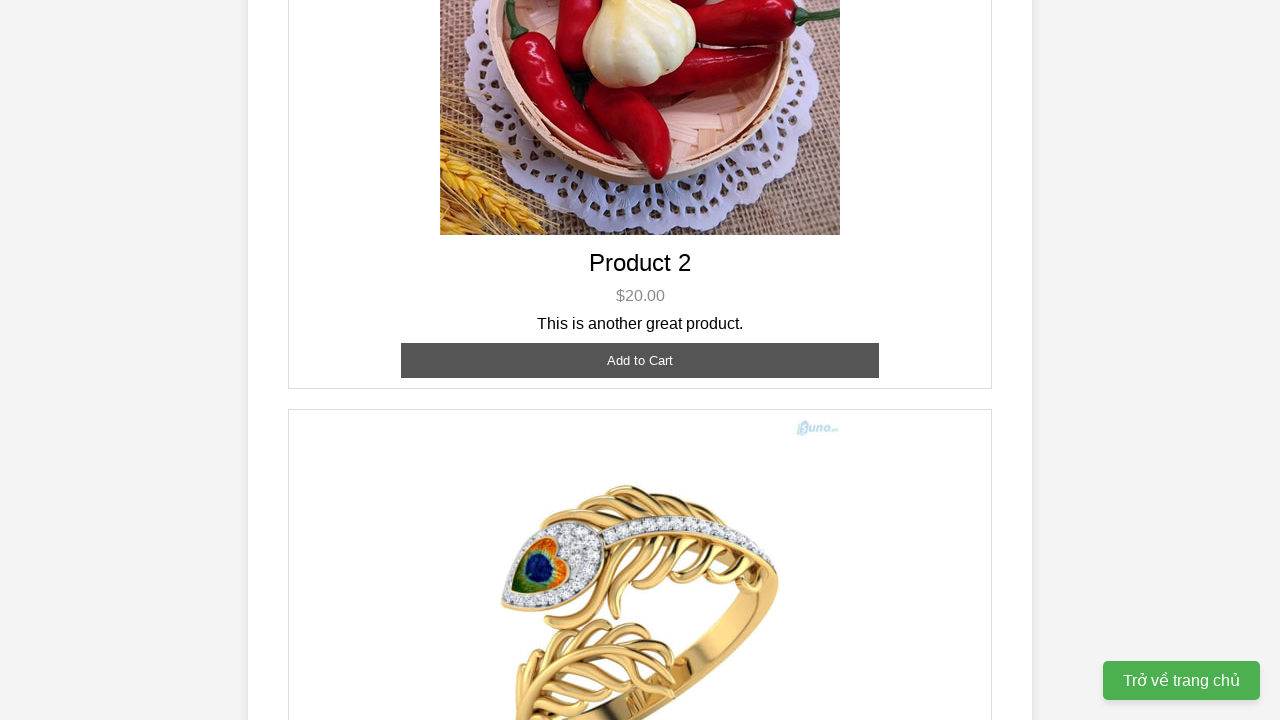

Added third product to cart at (640, 388) on internal:role=button[name="Add to Cart"i] >> nth=2
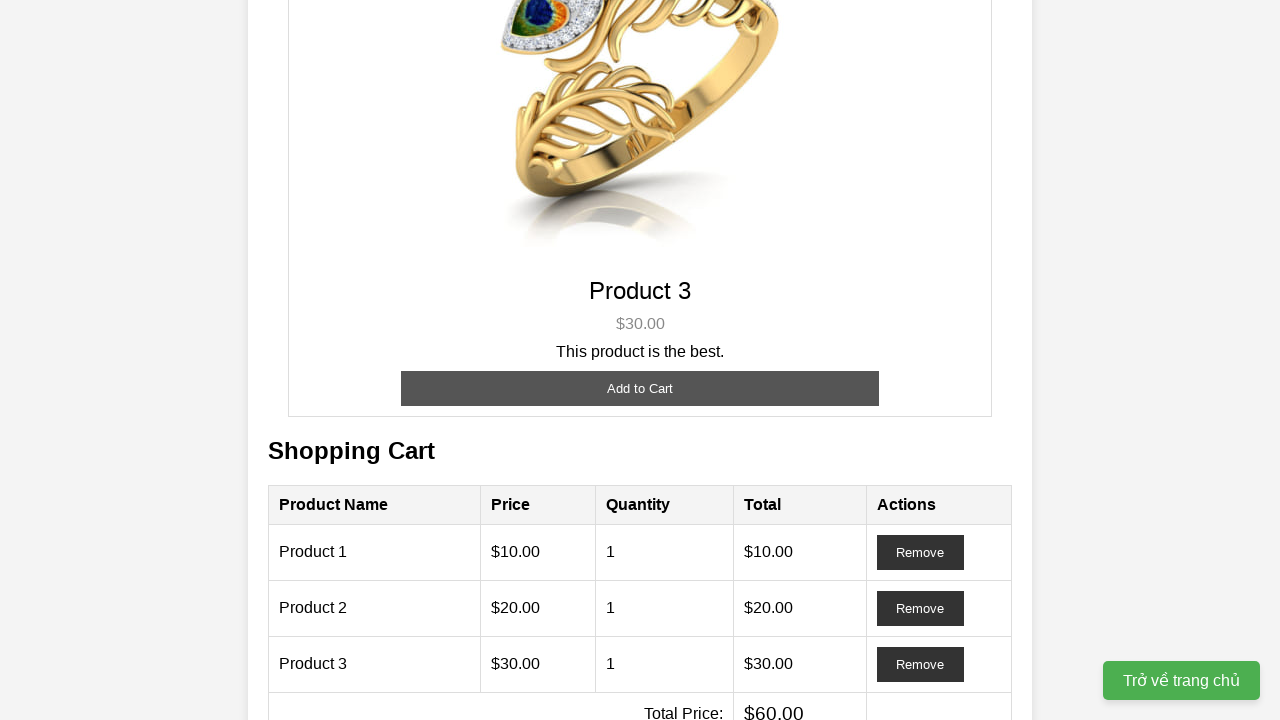

Removed Product 2 from cart at (920, 608) on internal:role=row[name="Product 2 $20.00 1 $20.00"i] >> internal:role=button
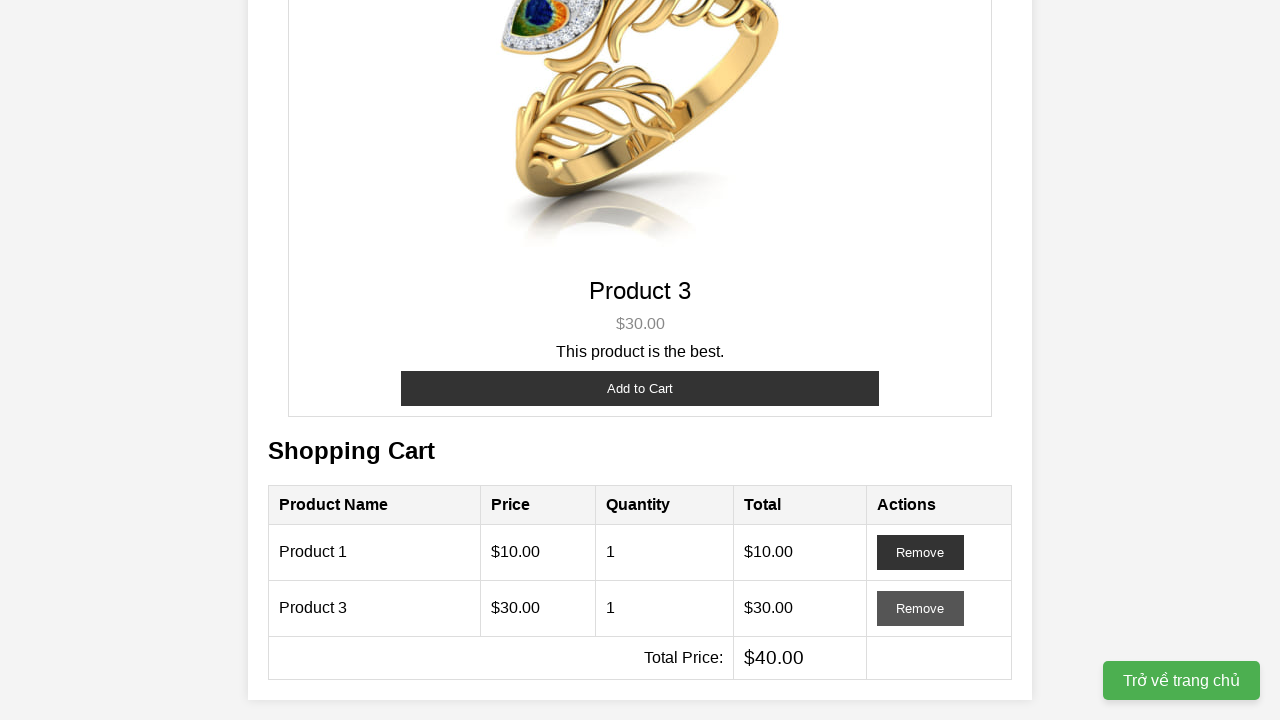

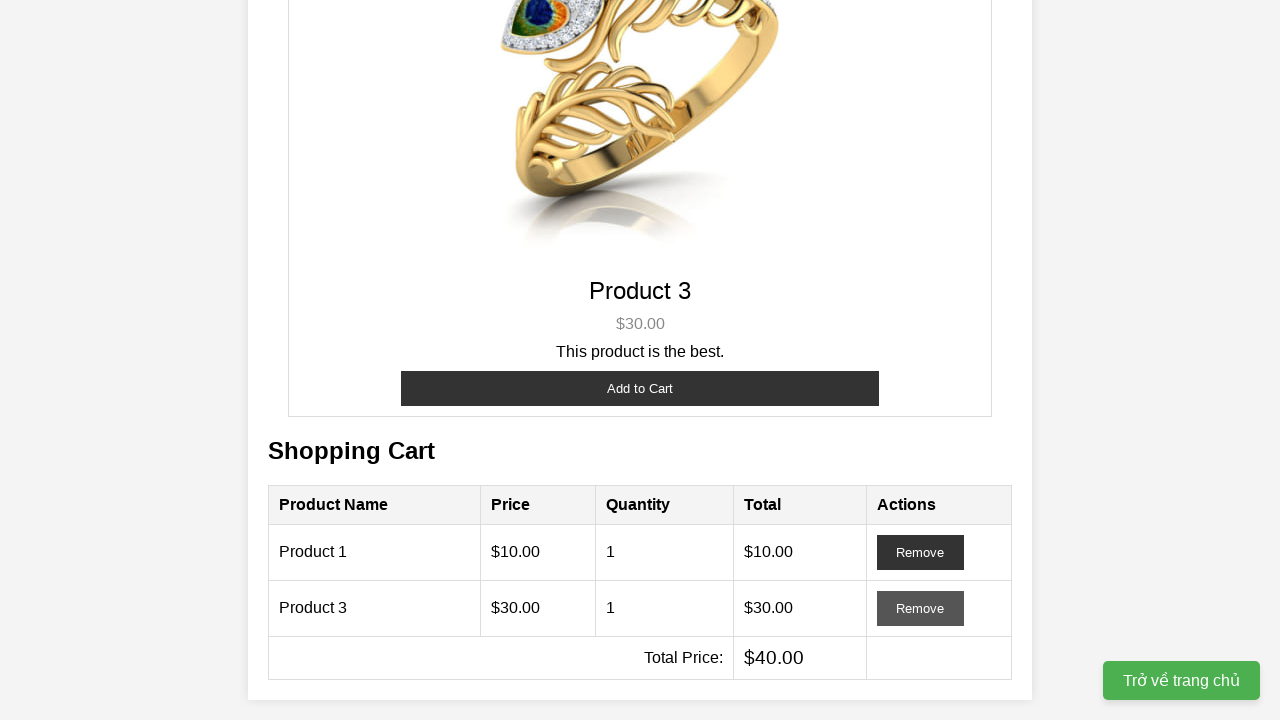